Validates that the current date displayed on the page matches the expected date format

Starting URL: https://www.n12.co.il/

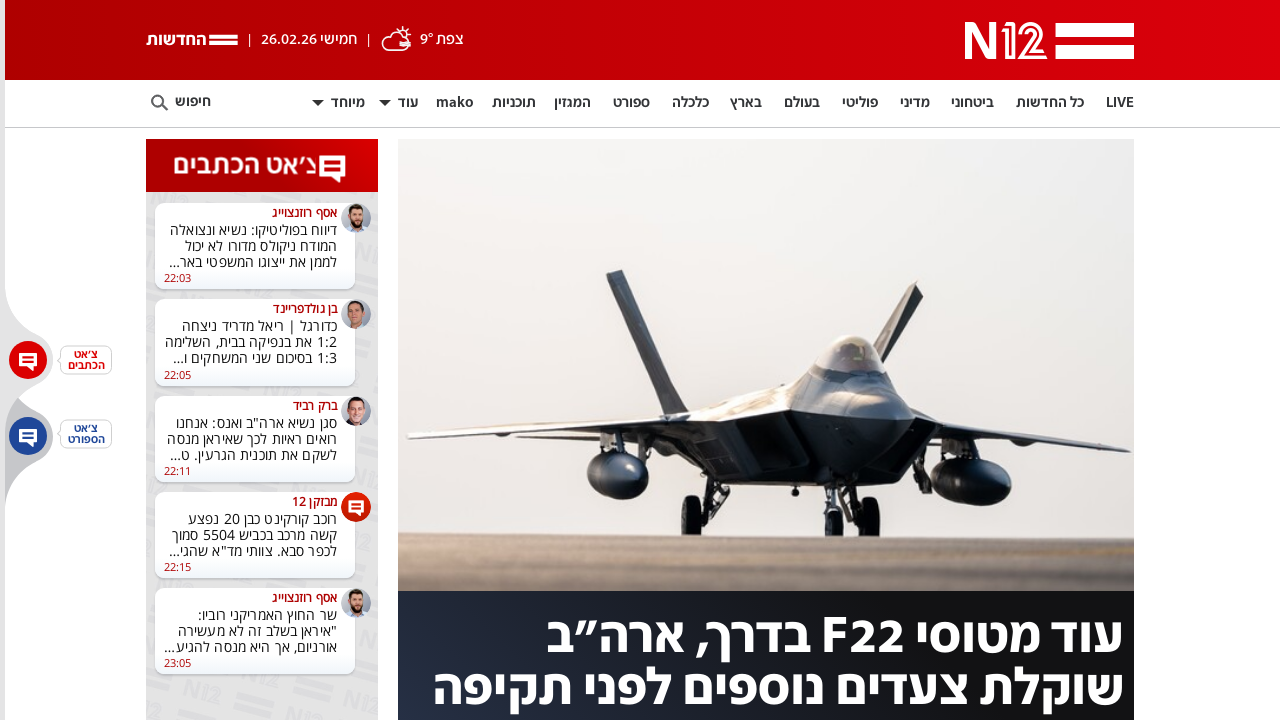

Waited for date element to load on the page
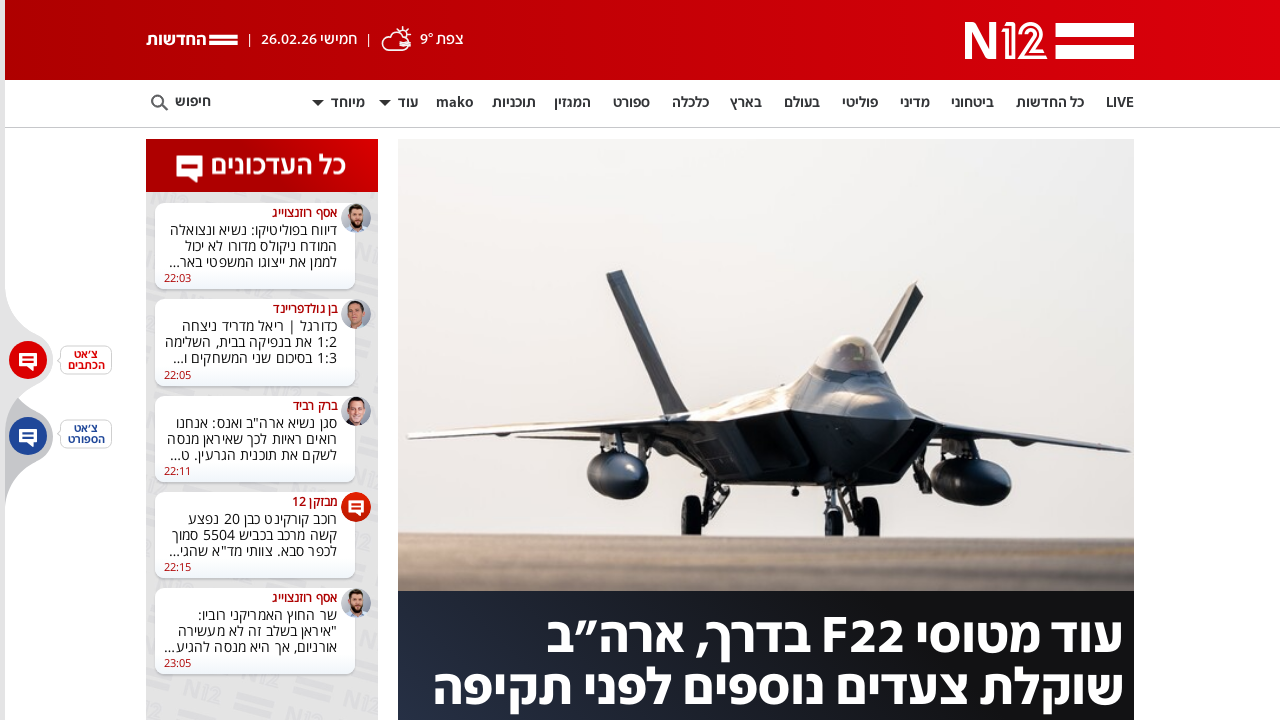

Located date element using multiple selectors
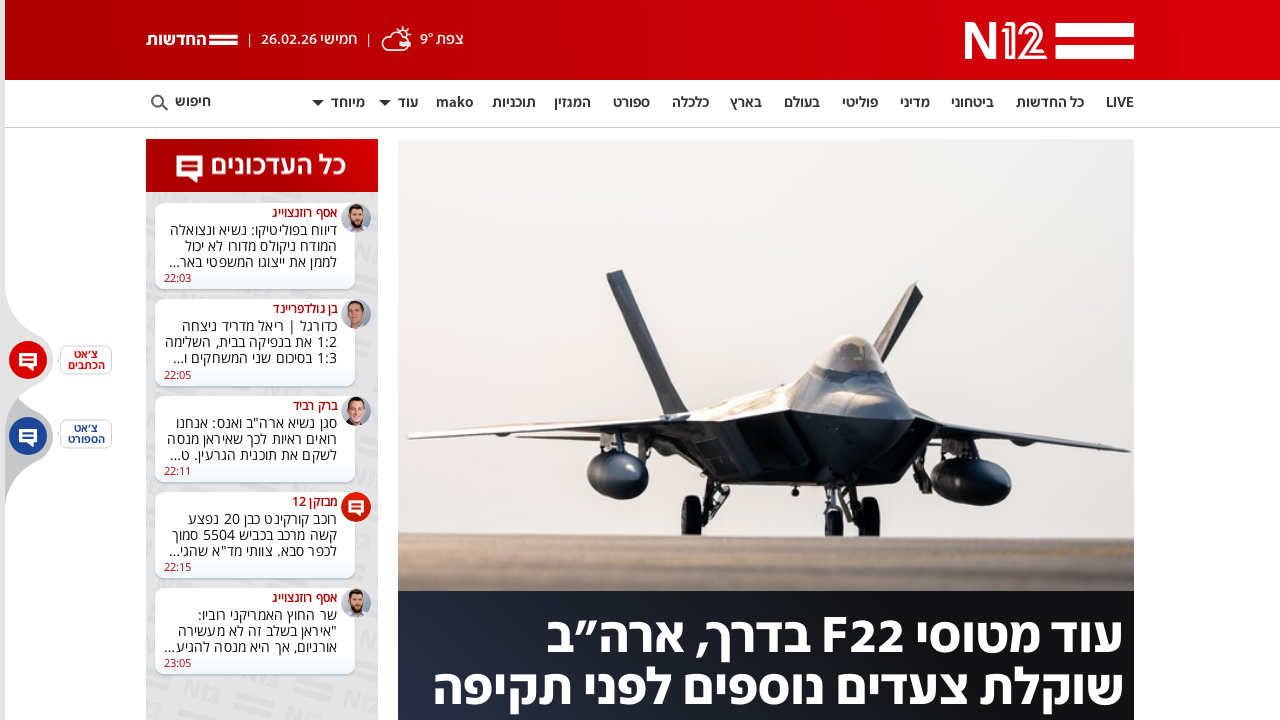

Extracted date text from element: חמישי 26.02.26
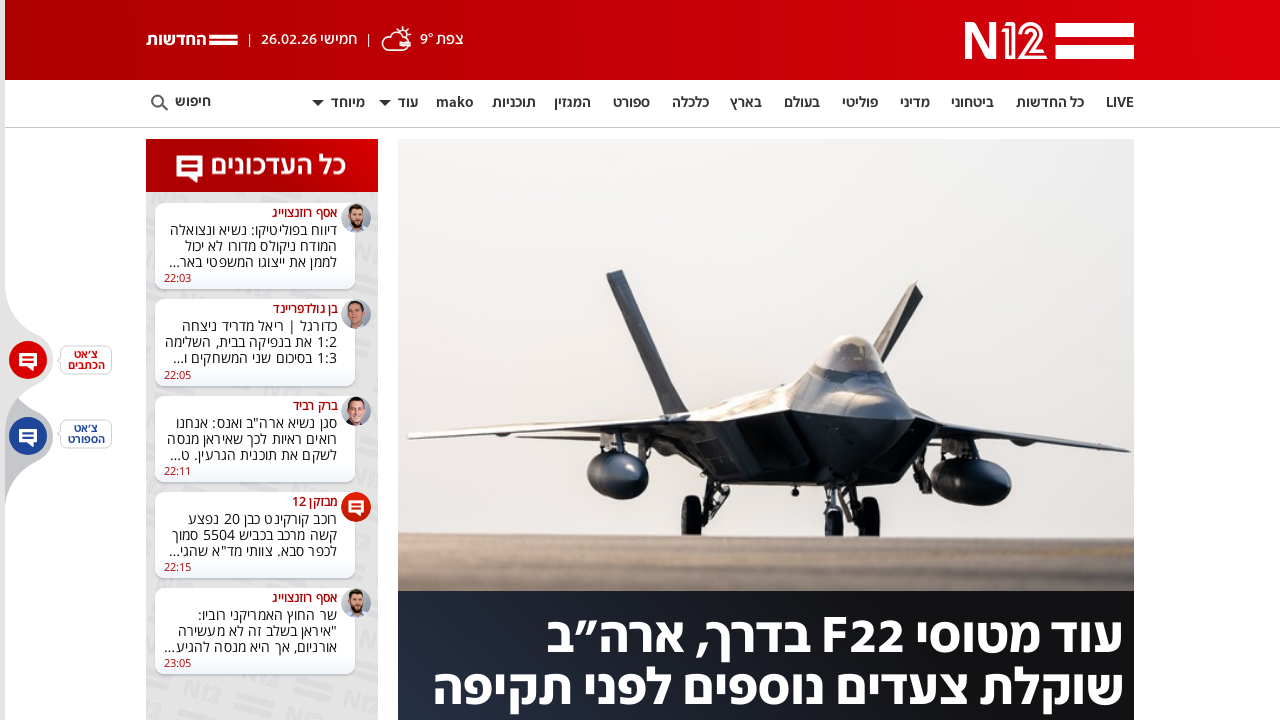

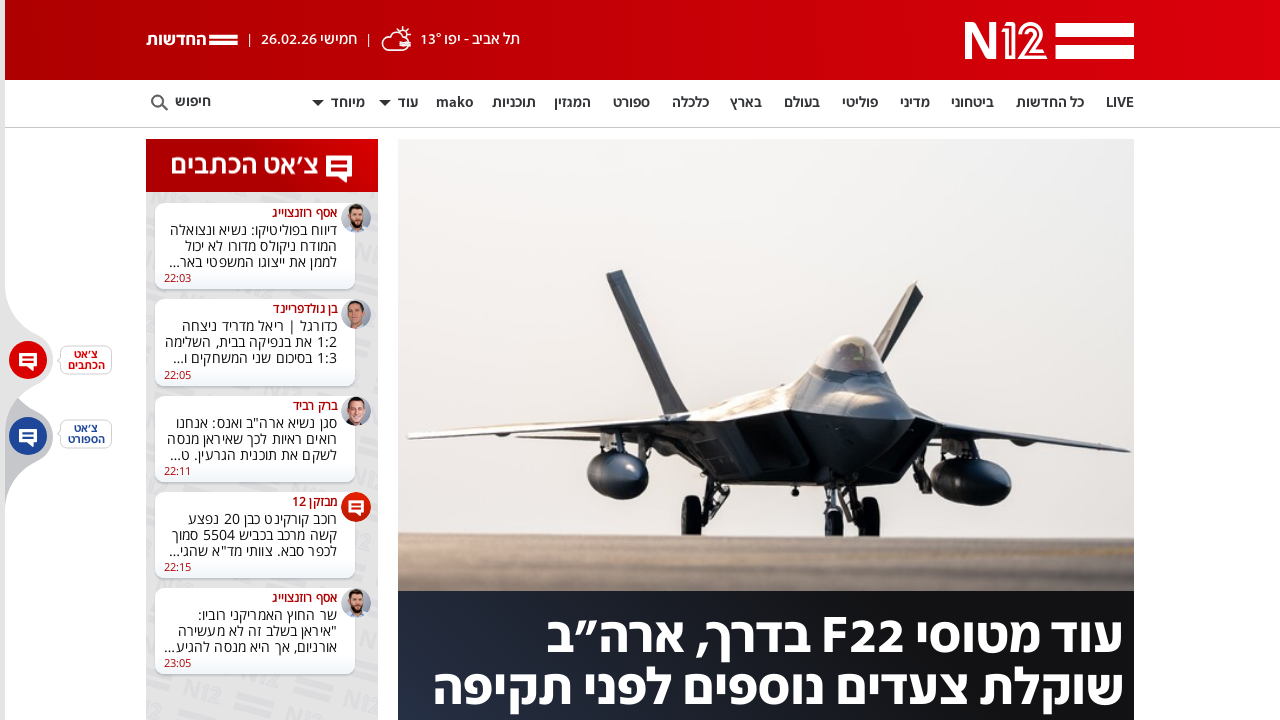